Tests a math challenge form by reading a hidden value from an element's attribute, calculating a mathematical formula result, filling the answer, selecting checkbox and radio options, and submitting the form.

Starting URL: http://suninjuly.github.io/get_attribute.html

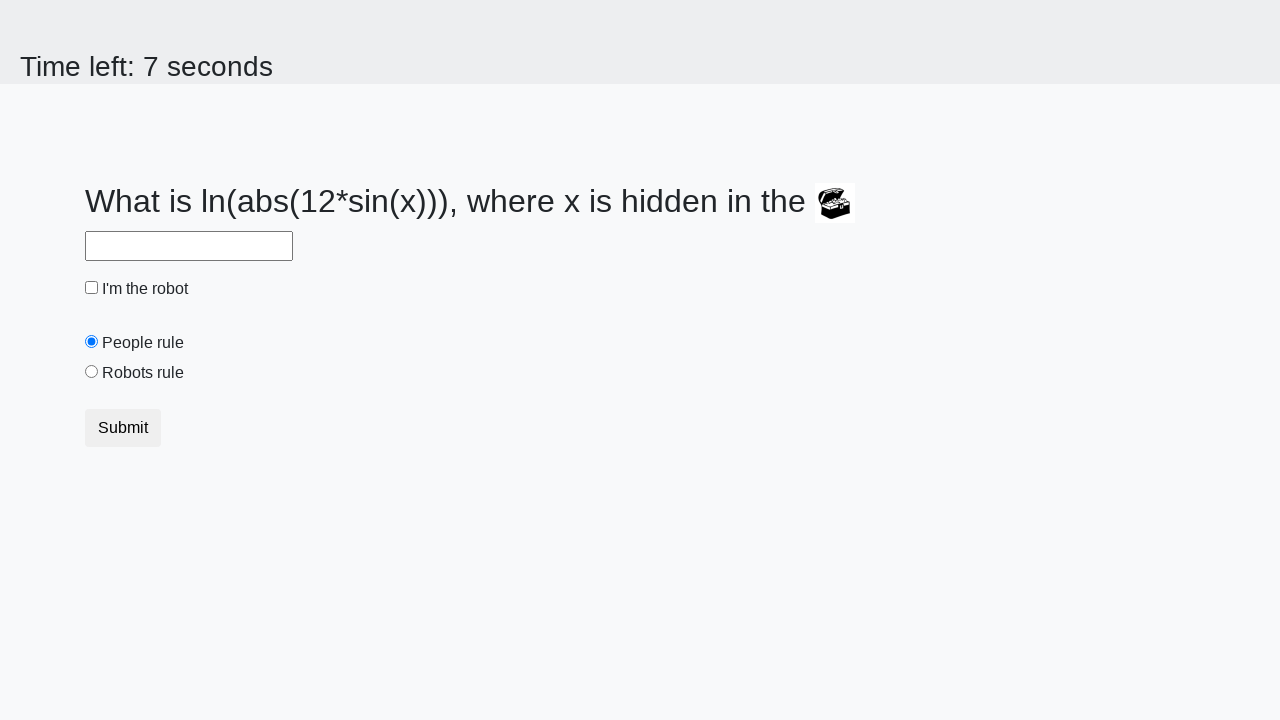

Located the treasure element with hidden value
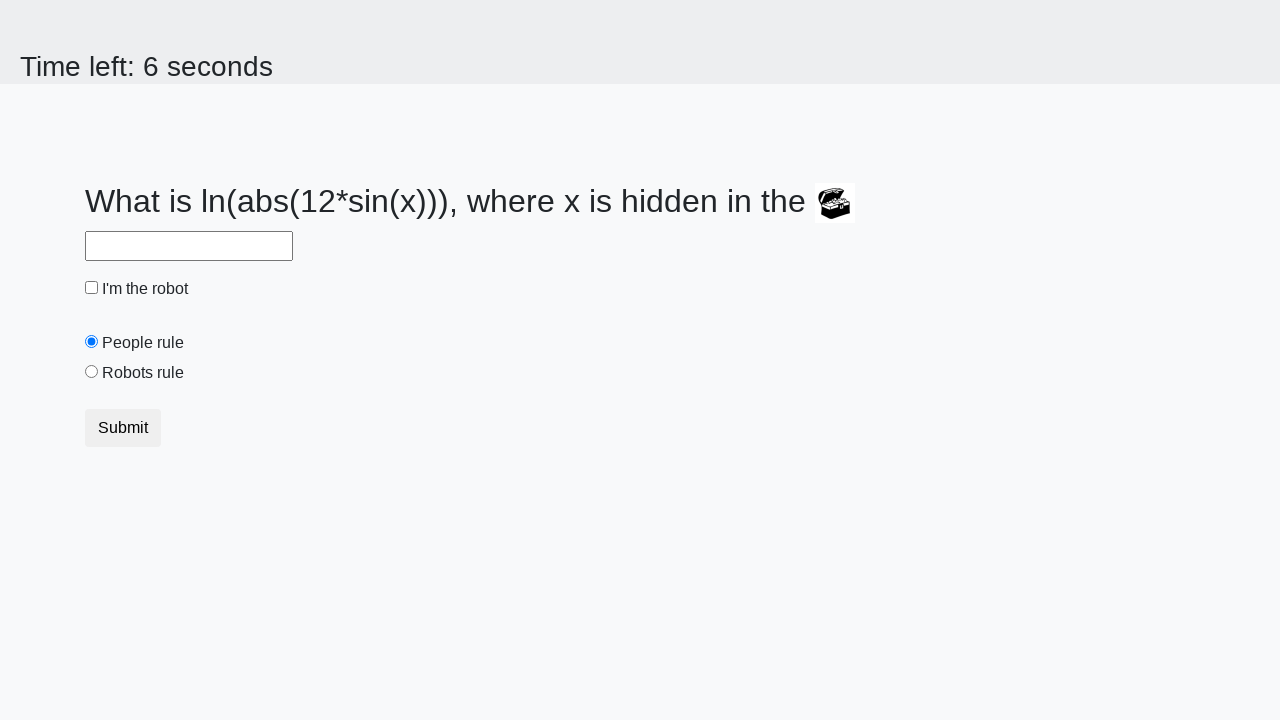

Retrieved hidden attribute value from treasure element: 621
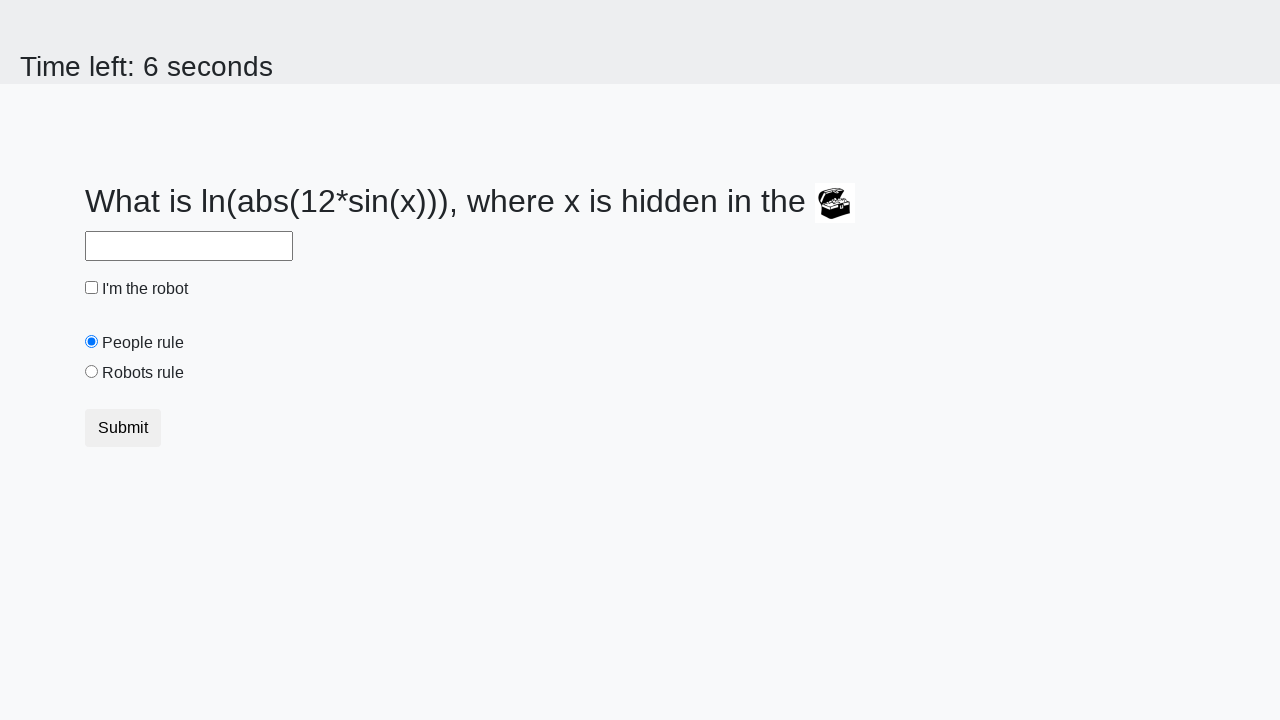

Calculated mathematical formula result: 2.3341286966427885
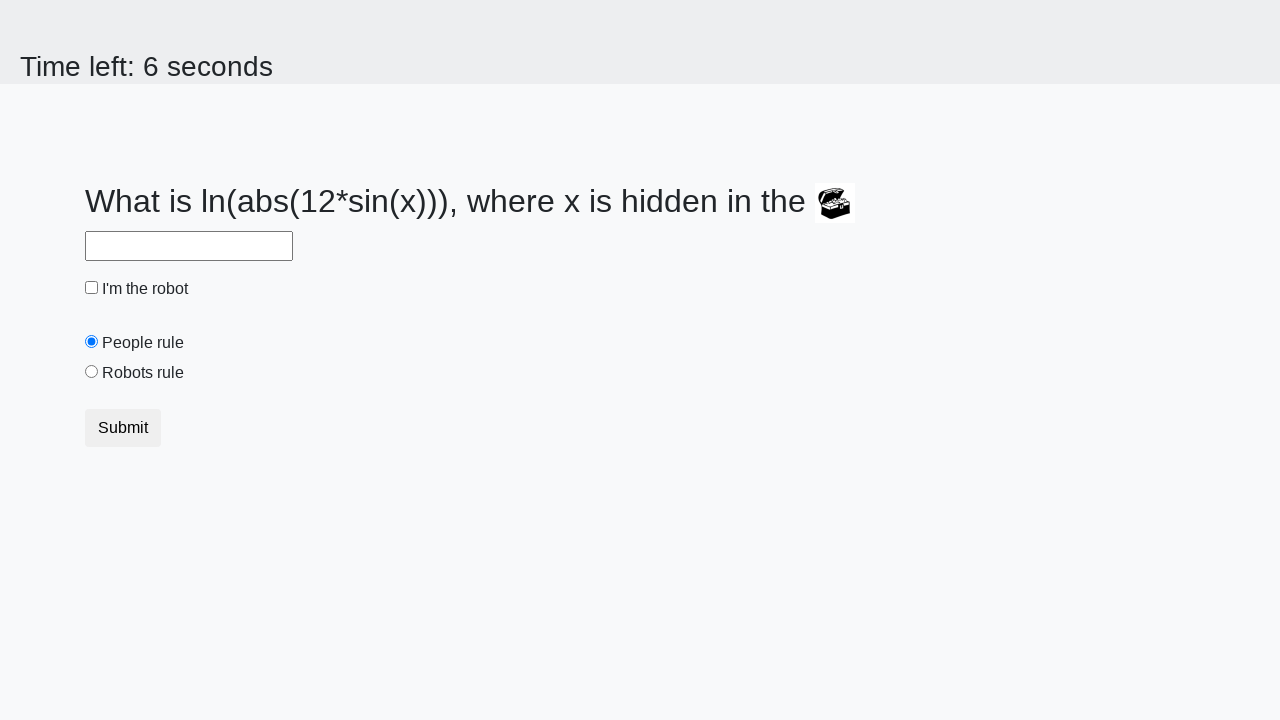

Filled answer field with calculated value: 2.3341286966427885 on #answer
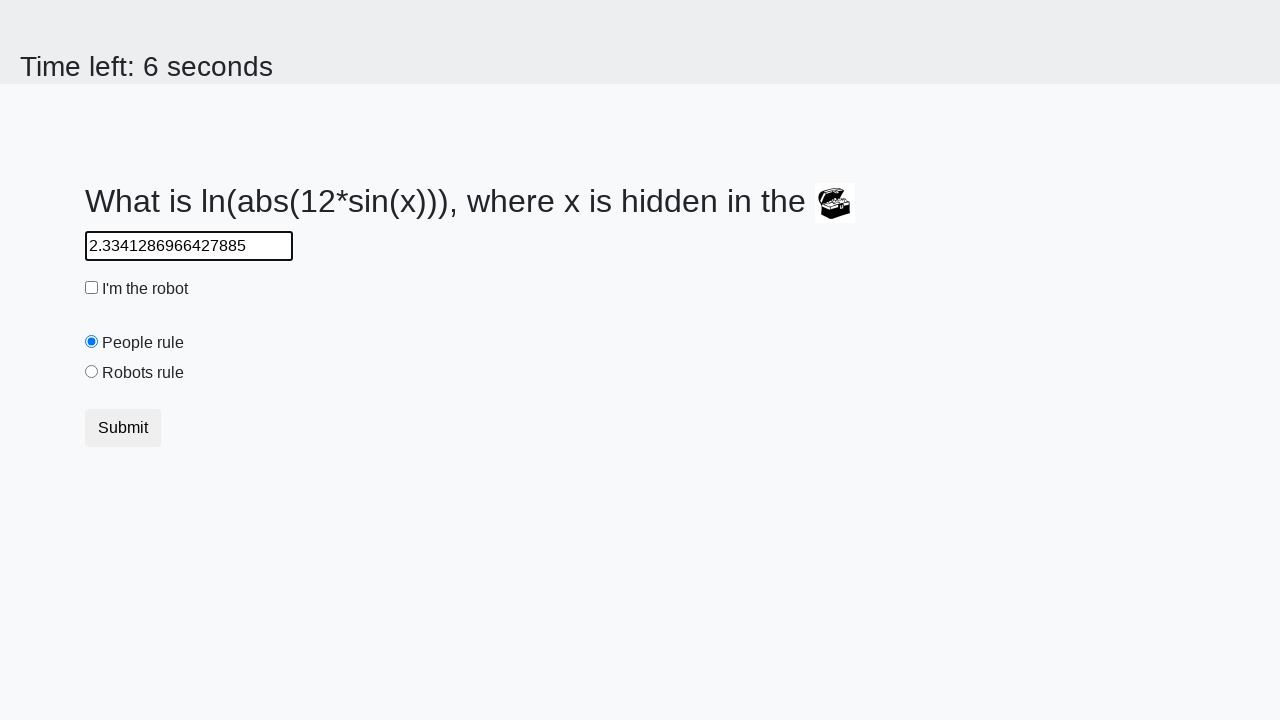

Clicked the checkbox option at (92, 288) on input[type="checkbox"]
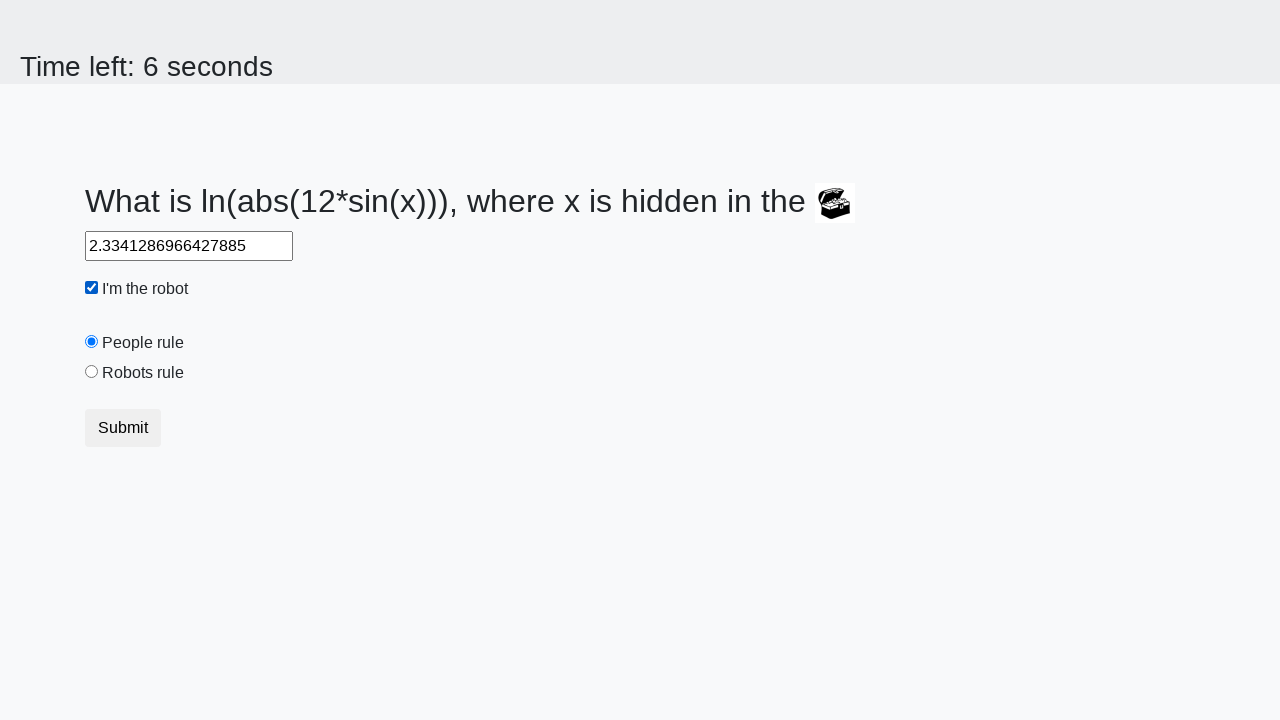

Selected 'robots' radio button option at (92, 372) on input[type="radio"][name="ruler"][value="robots"]
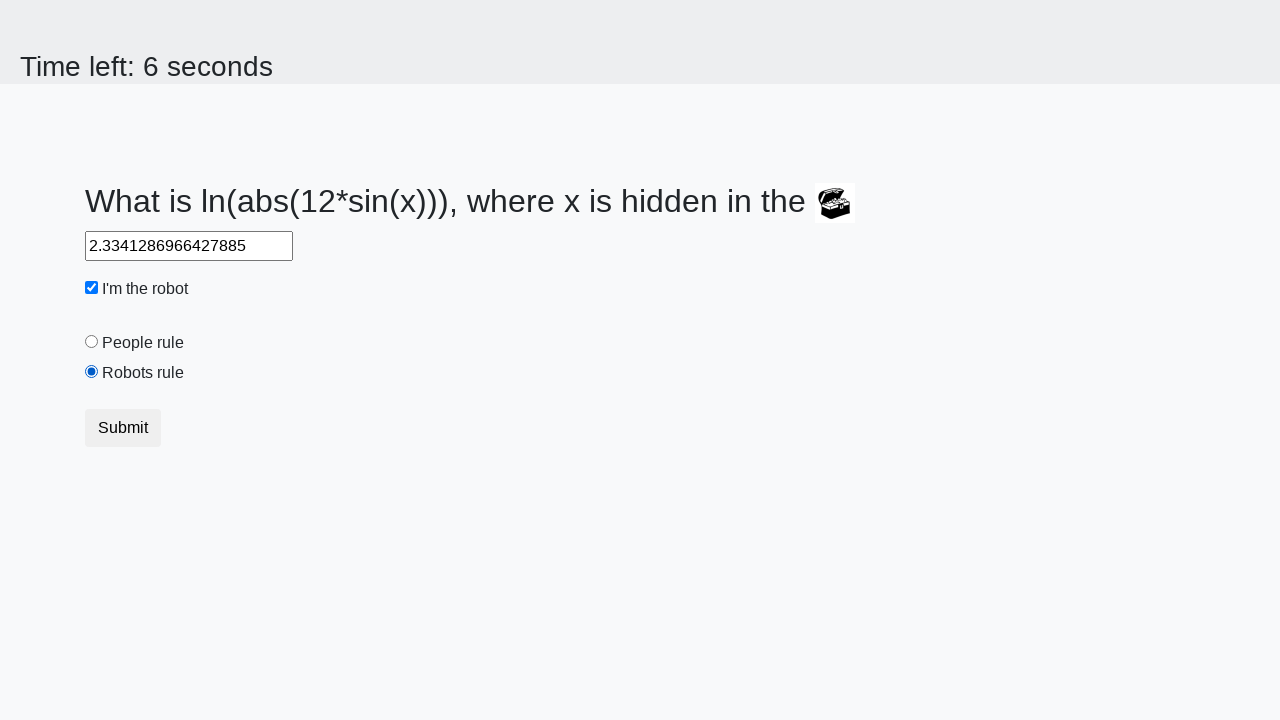

Clicked submit button to complete the form at (123, 428) on button.btn[type="submit"]
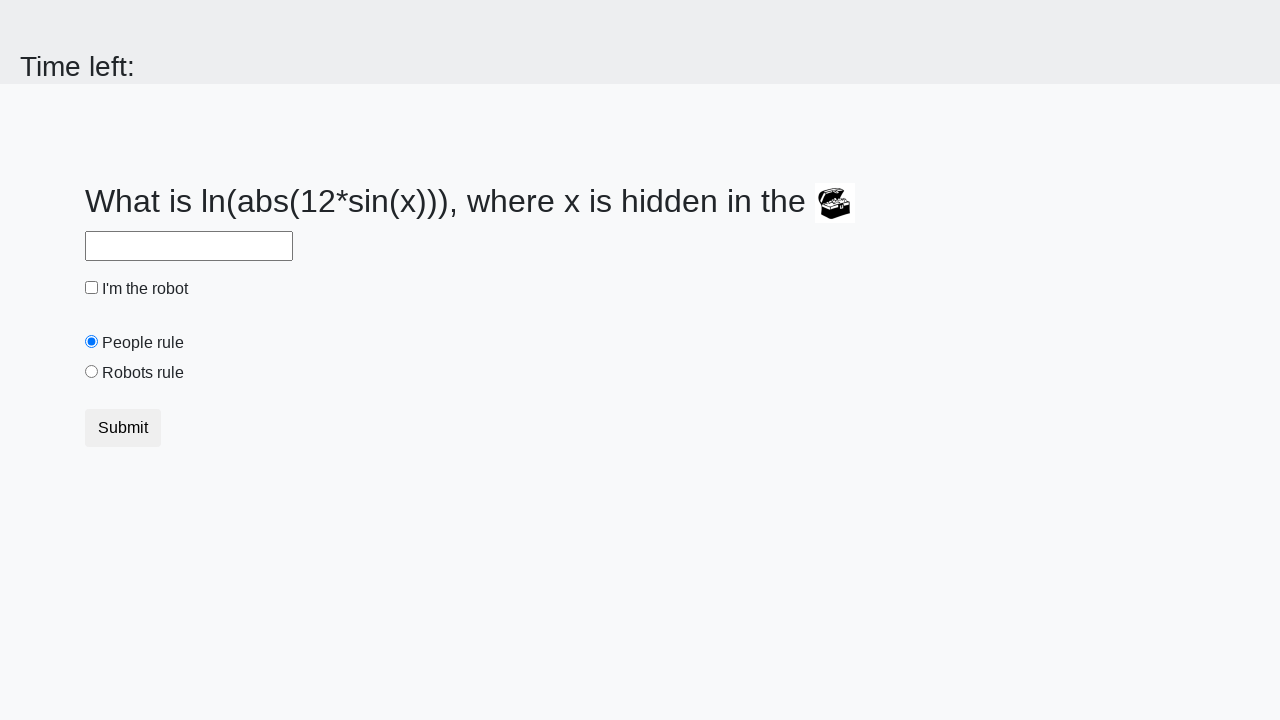

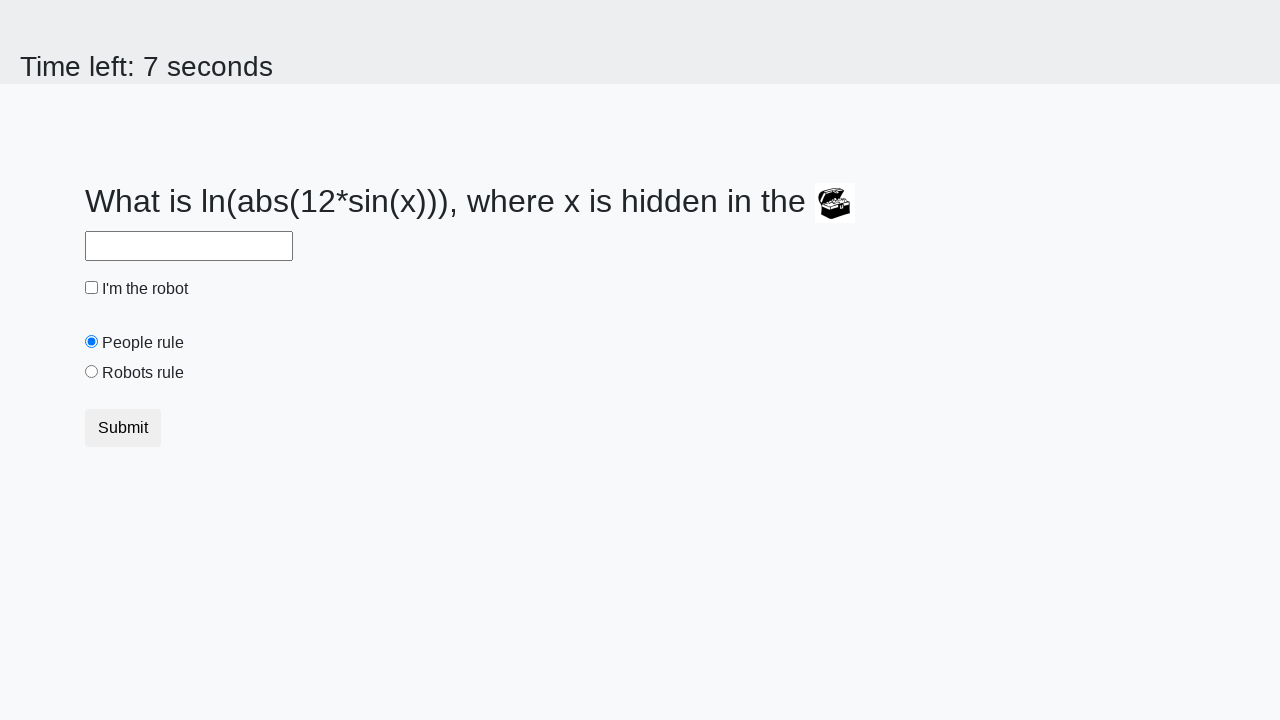